Tests dynamic loading functionality by clicking the Start button and verifying that "Hello World!" text appears after loading completes

Starting URL: https://the-internet.herokuapp.com/dynamic_loading/1

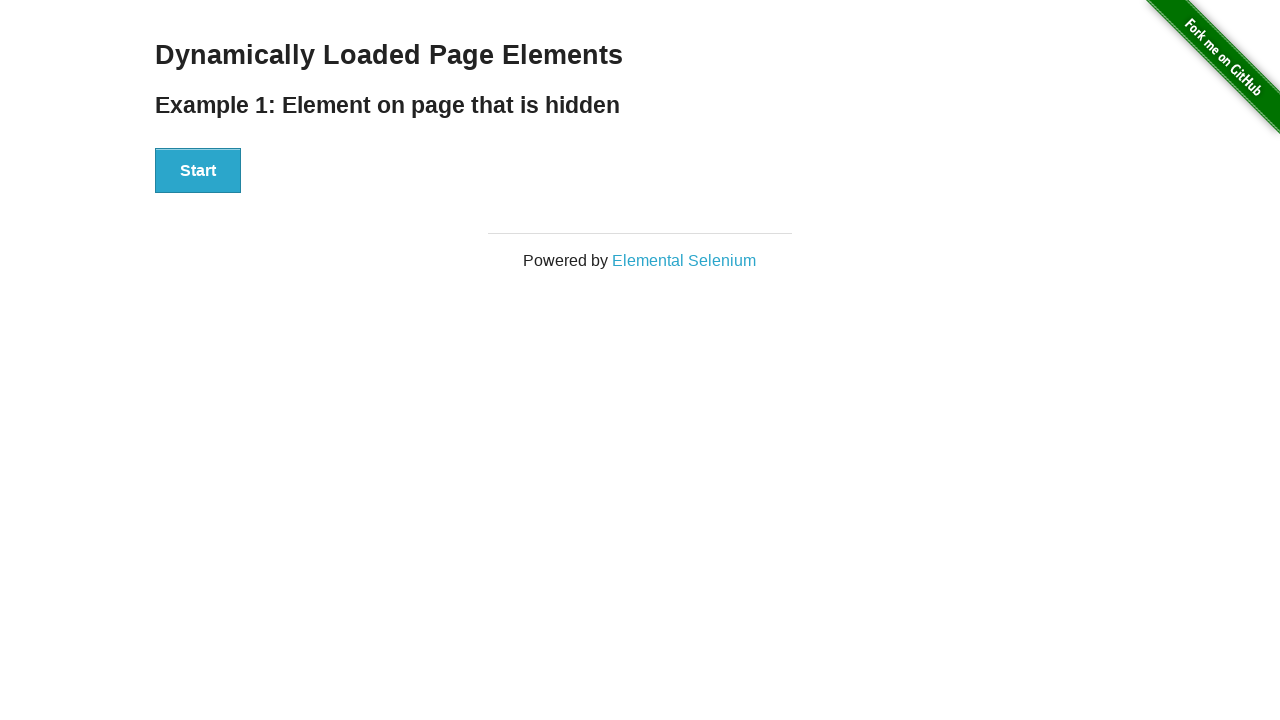

Clicked the Start button to initiate dynamic loading at (198, 171) on xpath=//button
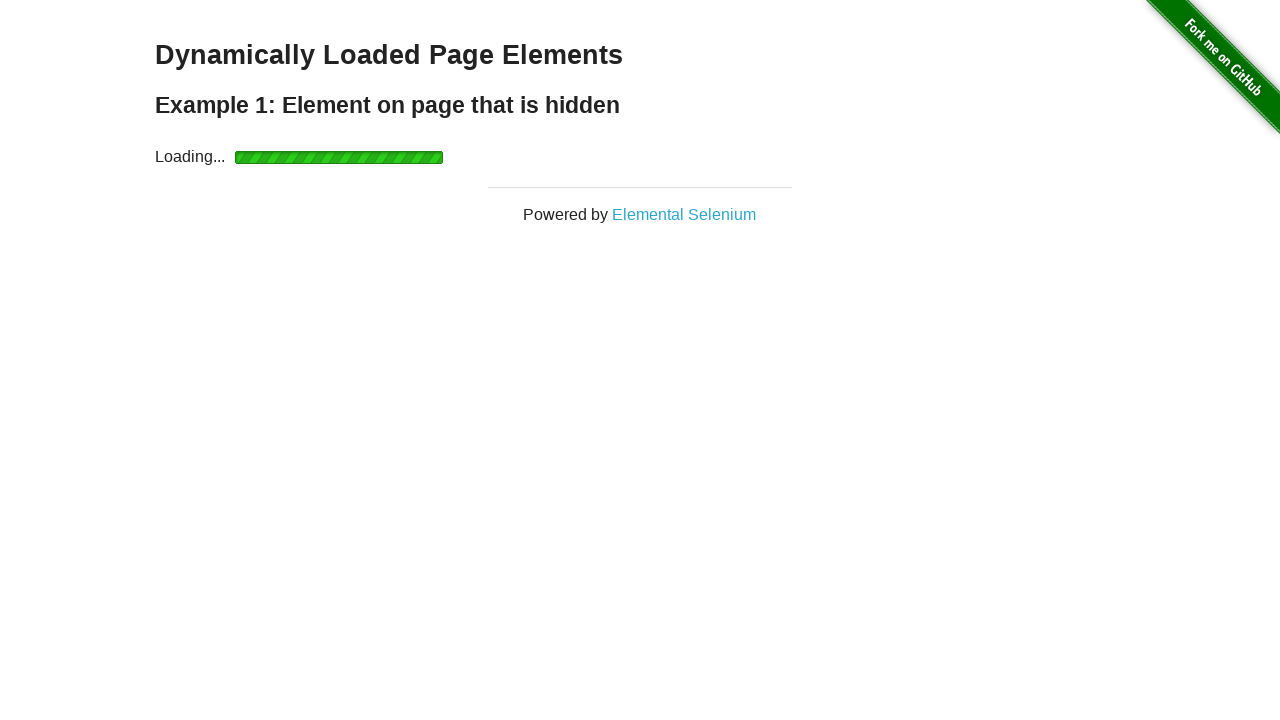

Hello World! text appeared after loading completed
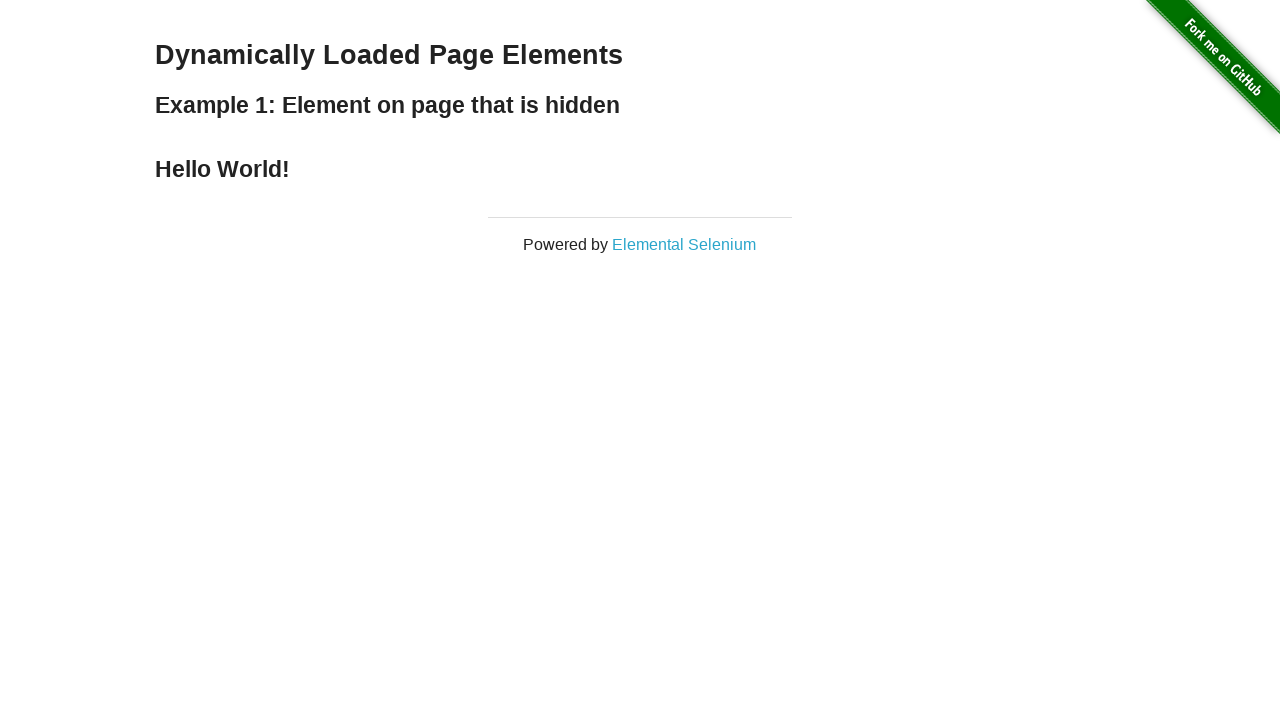

Verified that the text content is 'Hello World!'
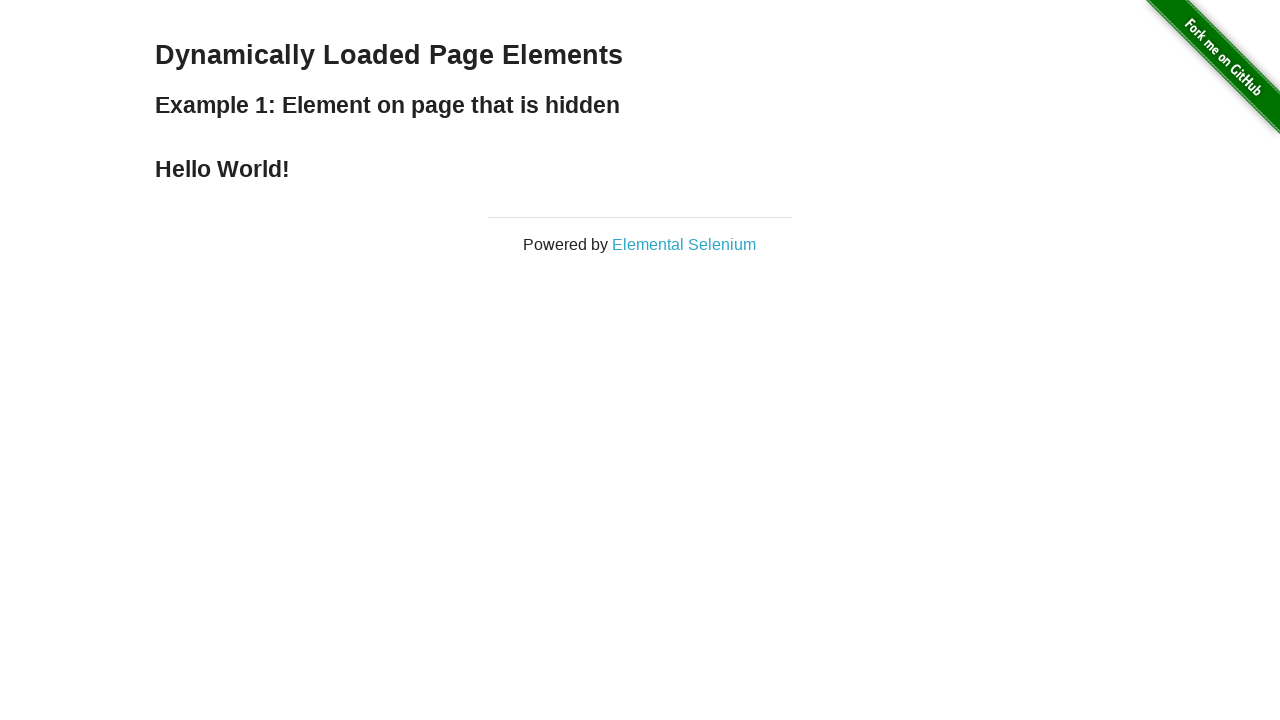

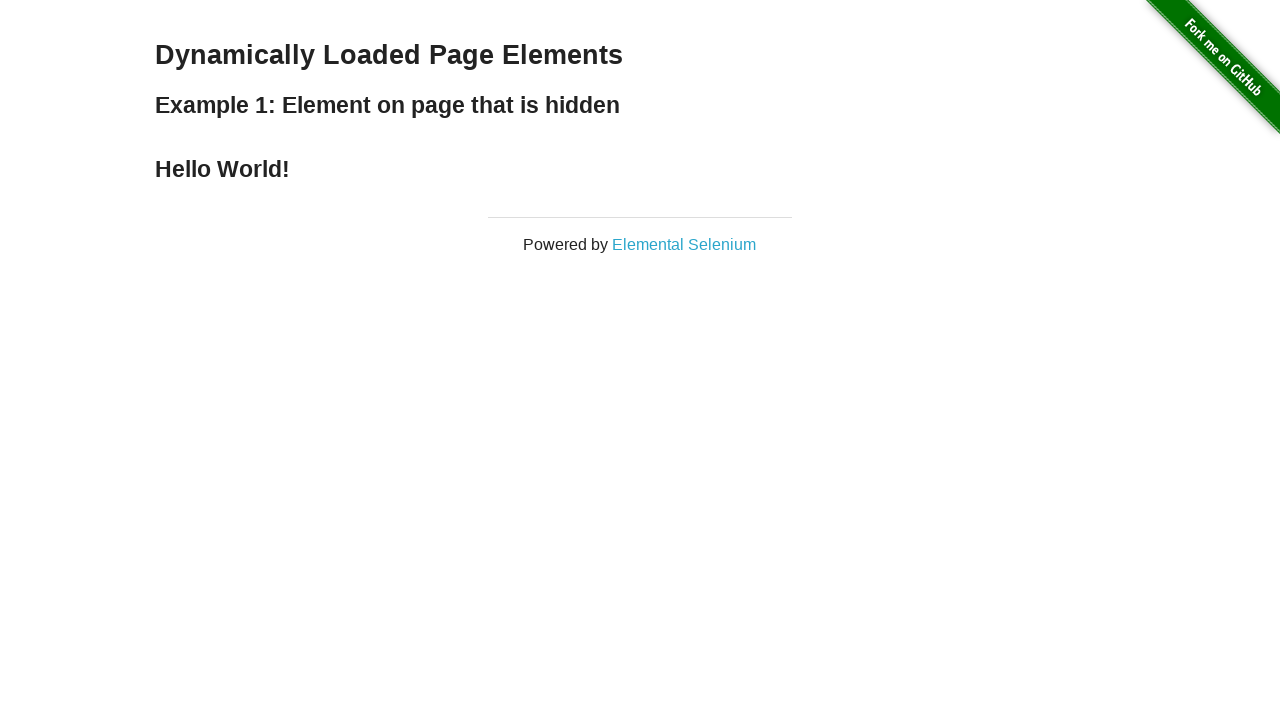